Navigates to Baskin Robbins India website and retrieves the page title

Starting URL: https://baskinrobbinsindia.com/

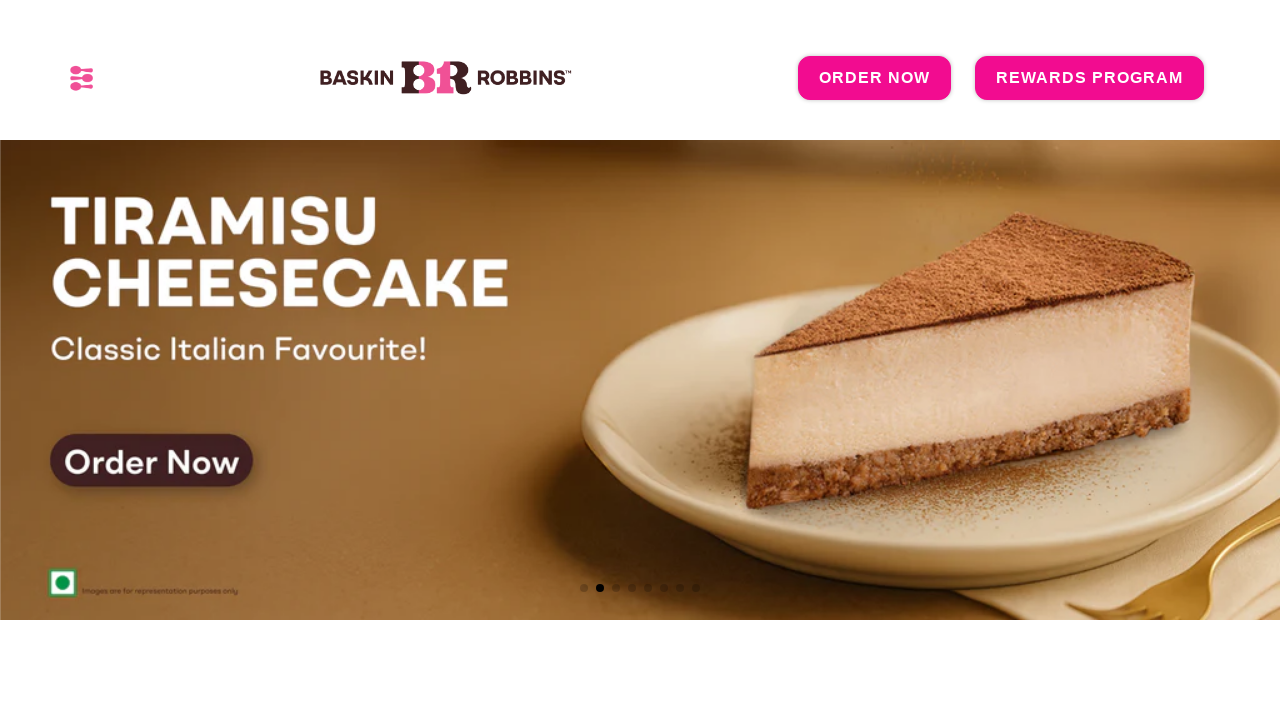

Navigated to Baskin Robbins India website
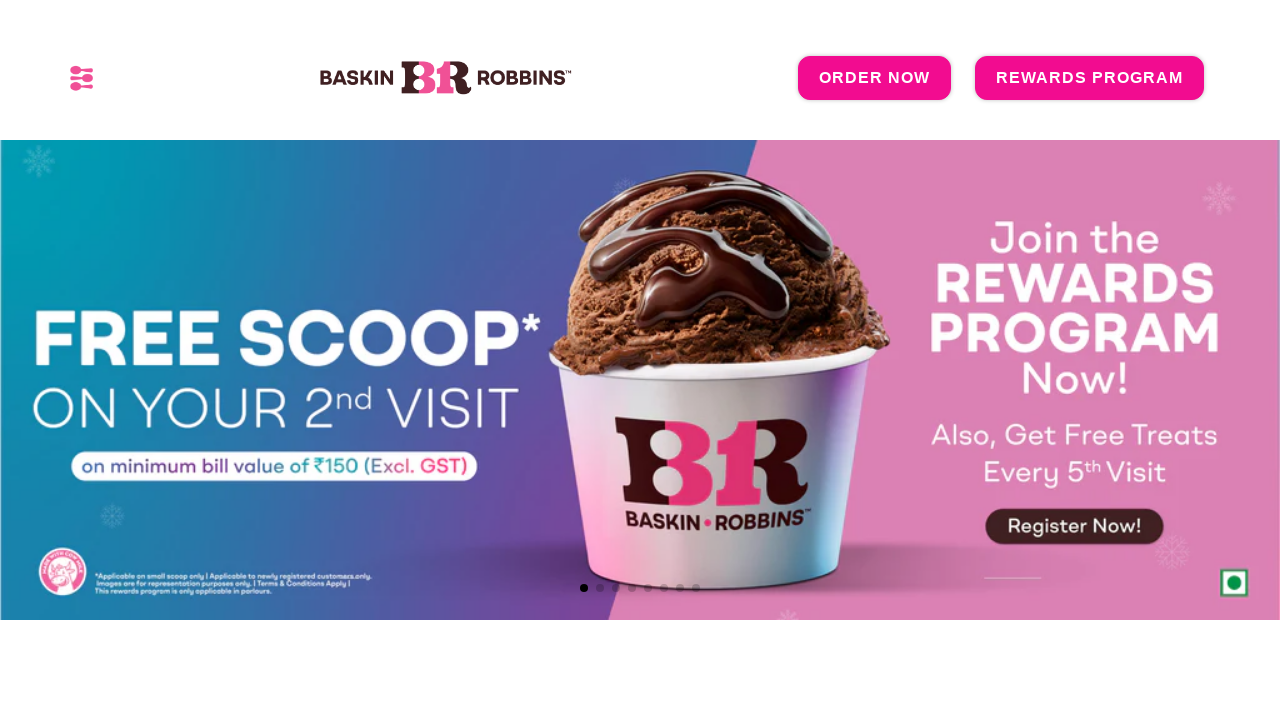

Page loaded completely (domcontentloaded state)
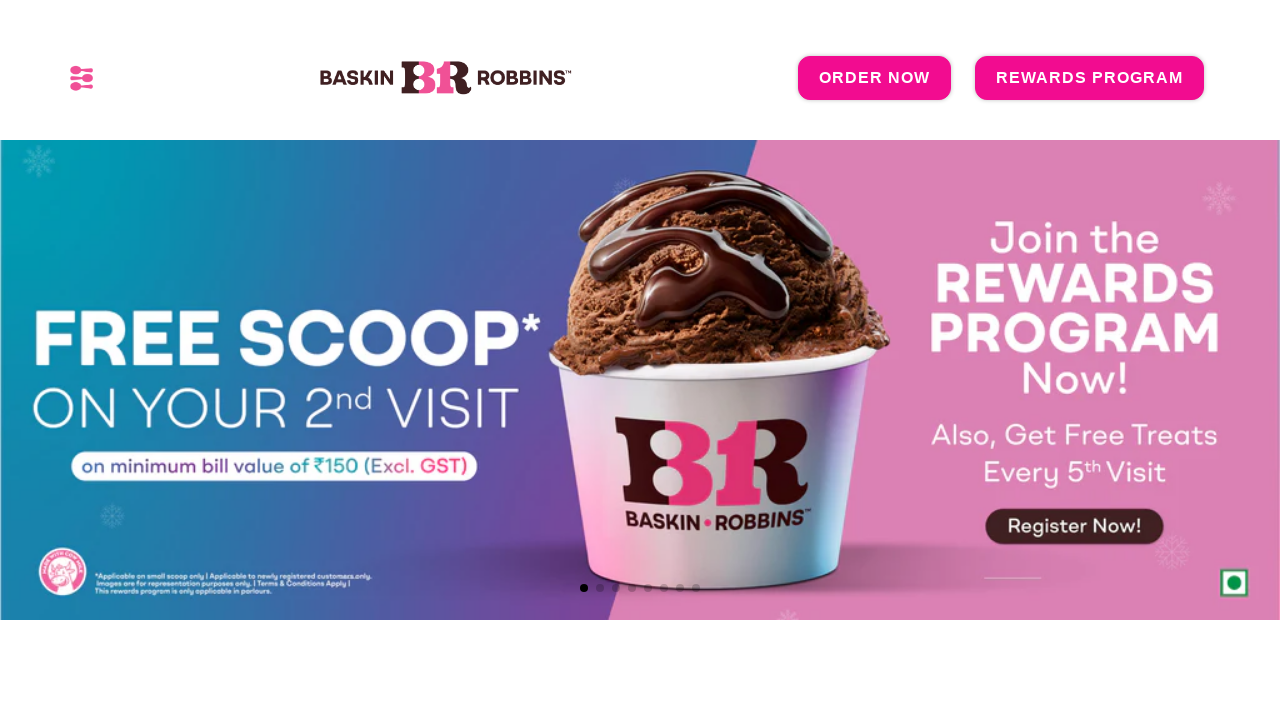

Retrieved page title: 'Baskin Robbins India Store'
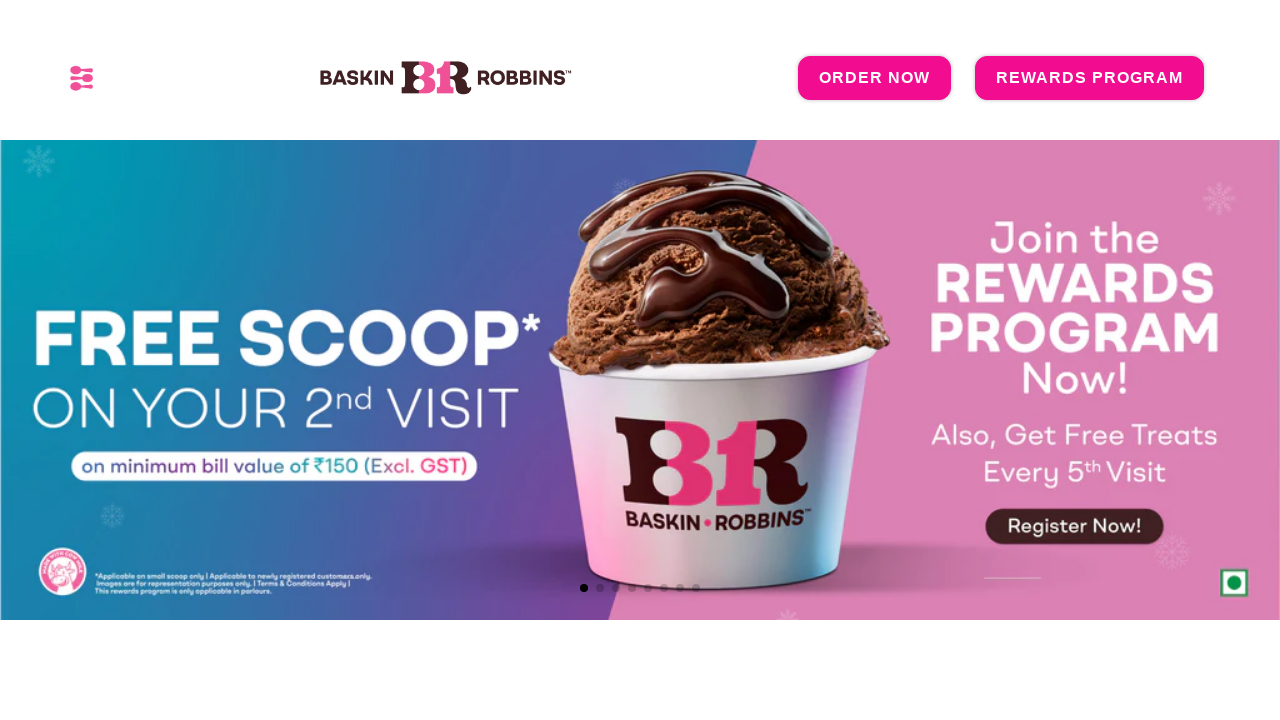

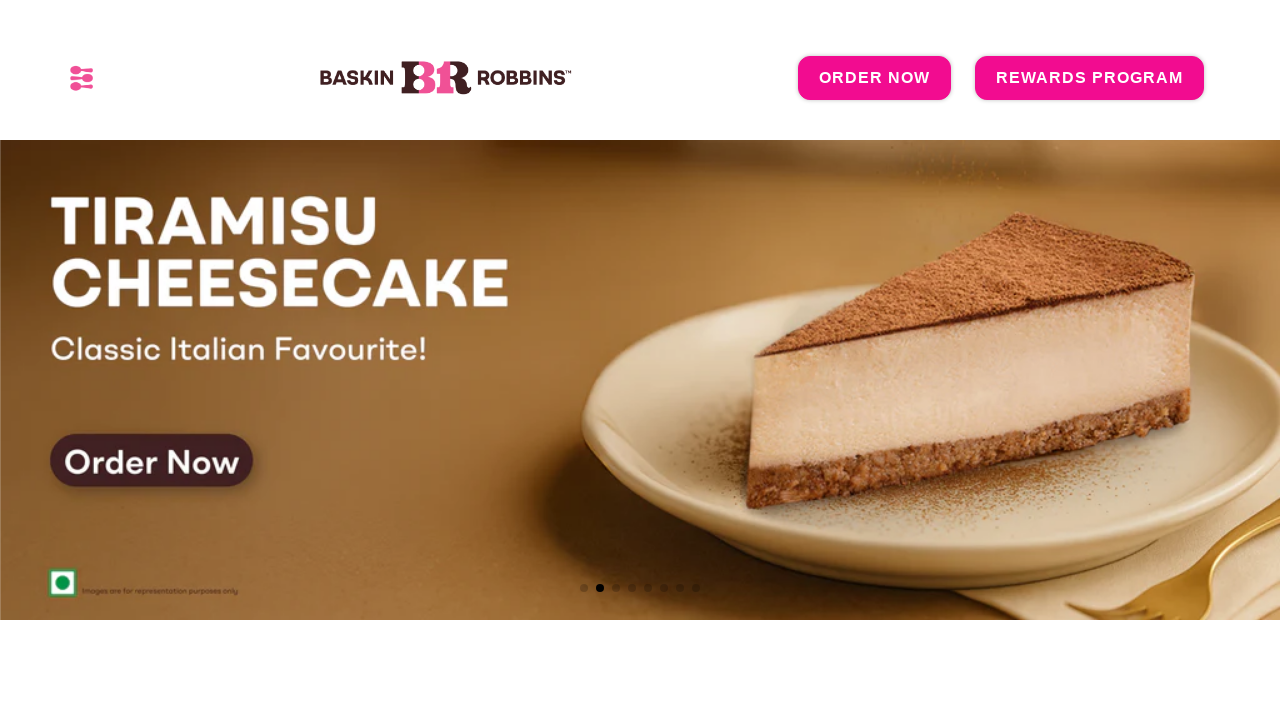